Tests a web form on the Selenium demo site by filling a text field and submitting the form

Starting URL: https://www.selenium.dev/selenium/web/web-form.html

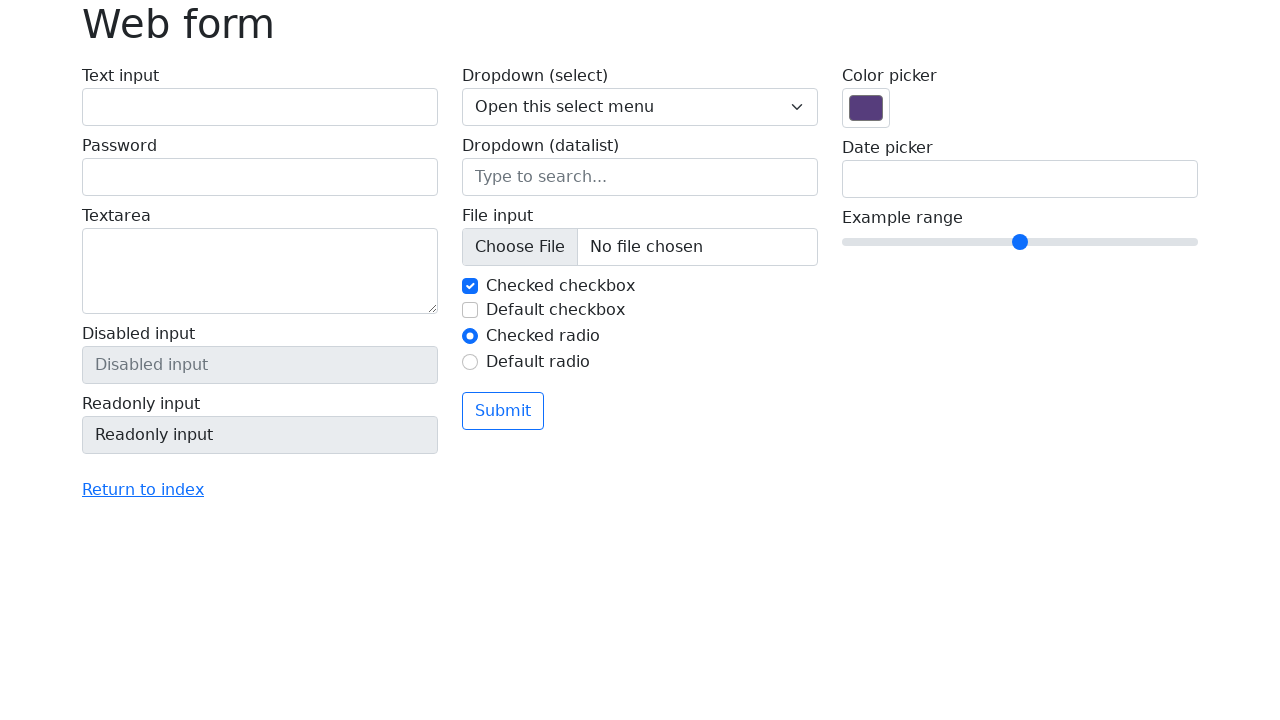

Filled text field with 'Selenium' on input[name='my-text']
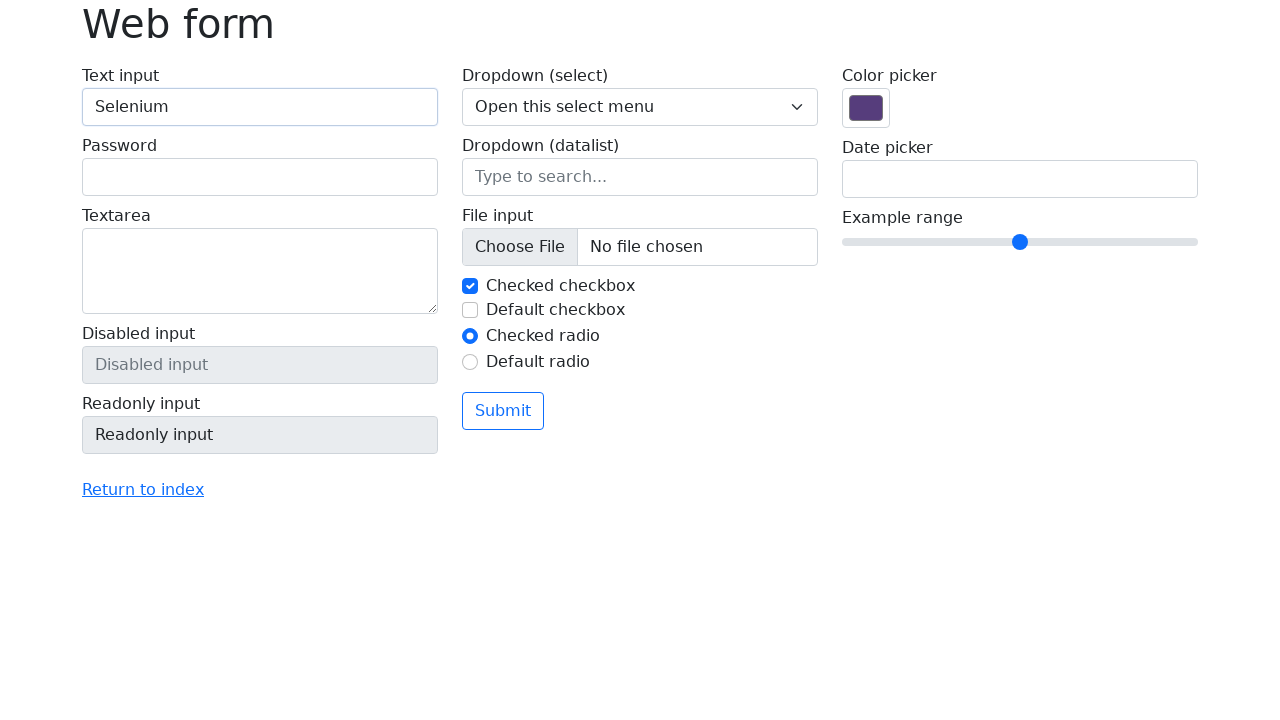

Clicked submit button at (503, 411) on button
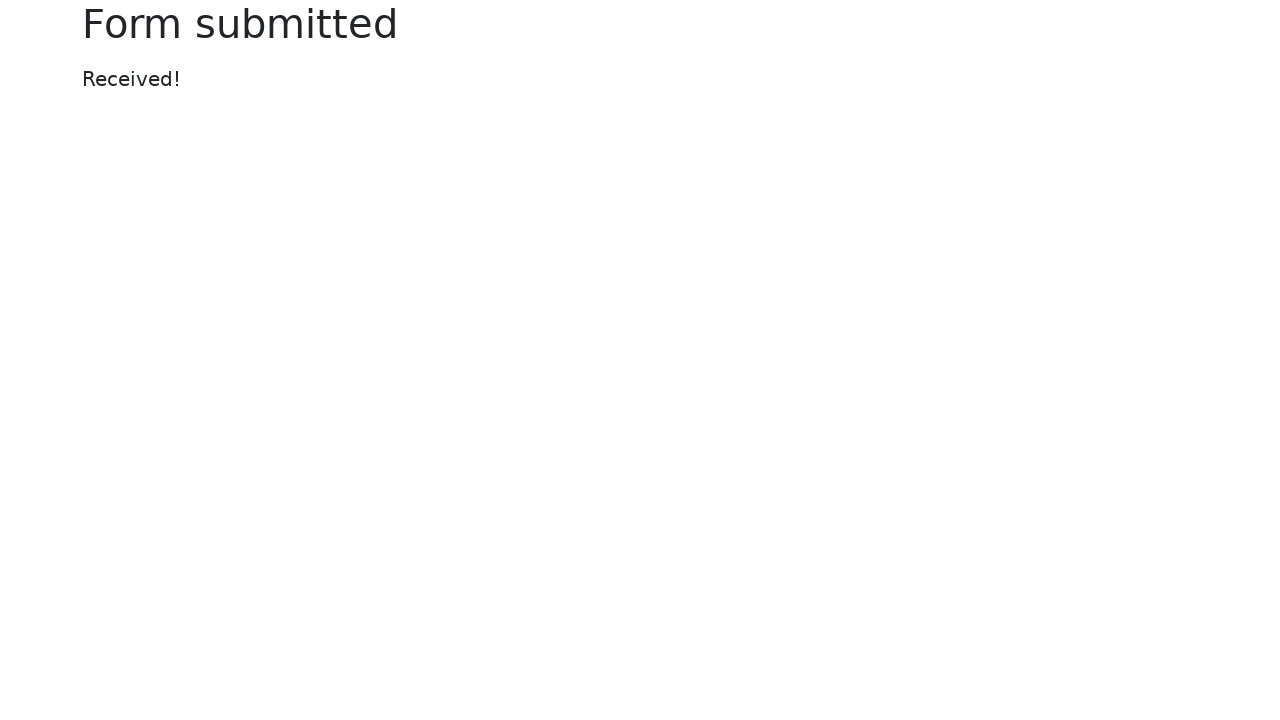

Form submission completed and page loaded
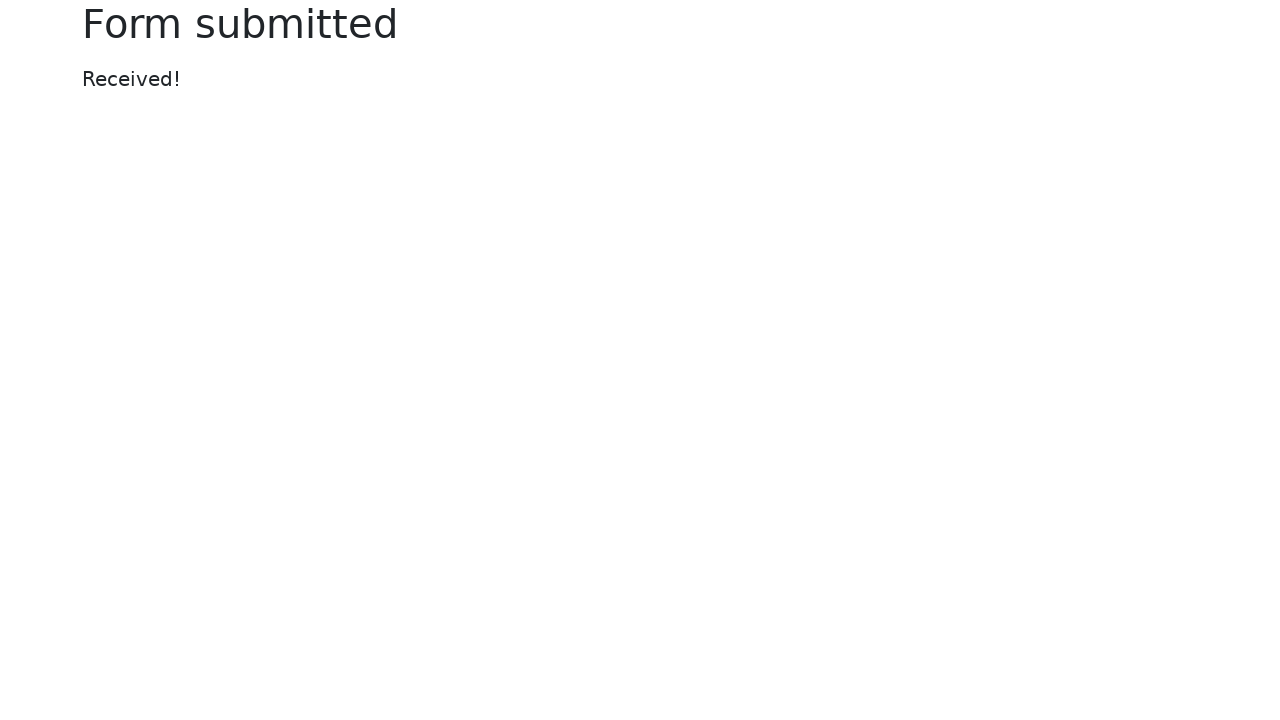

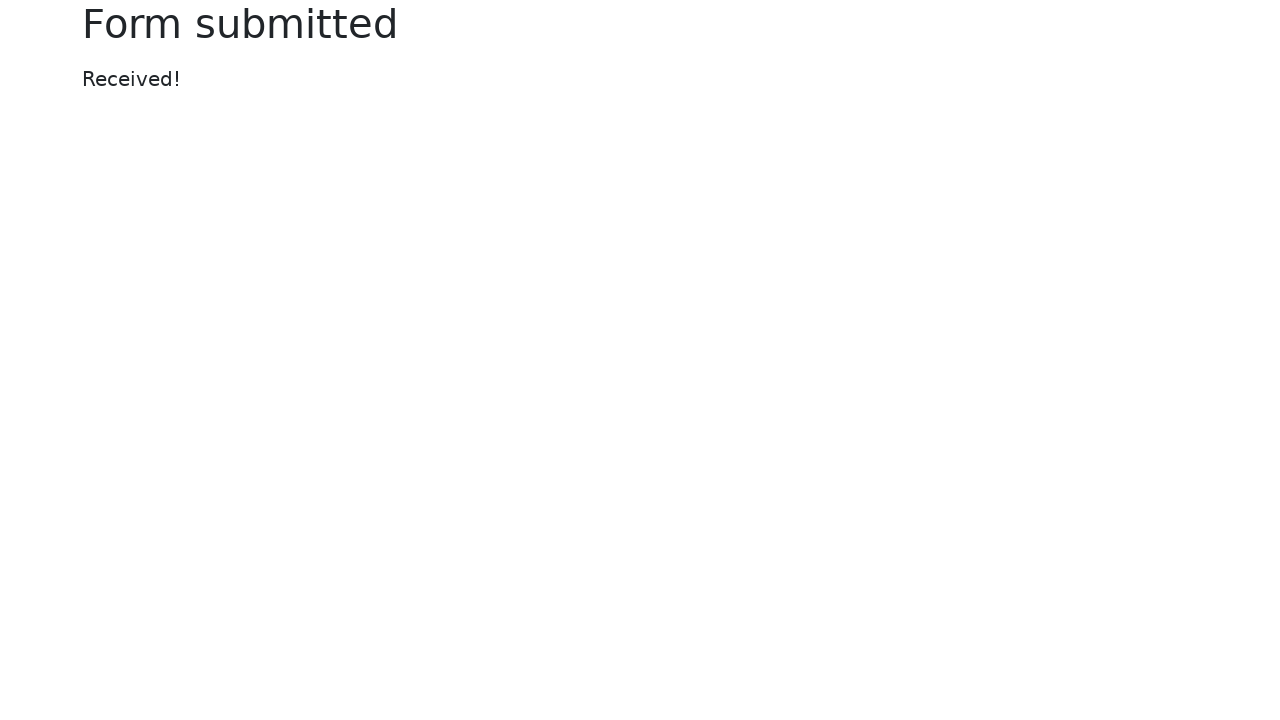